Tests accepting a JavaScript alert by clicking the JS Alert button and accepting the alert dialog, then verifying the result message.

Starting URL: https://the-internet.herokuapp.com/javascript_alerts

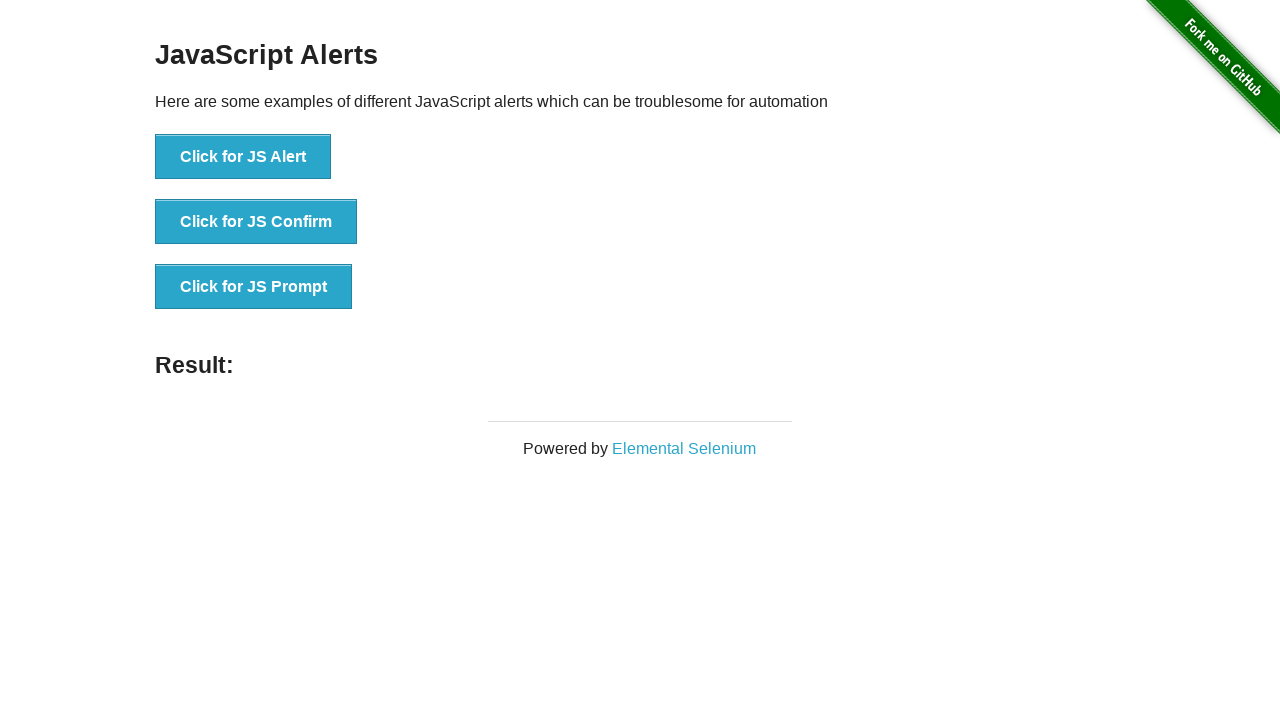

Clicked JS Alert button to trigger JavaScript alert at (243, 157) on button[onclick='jsAlert()']
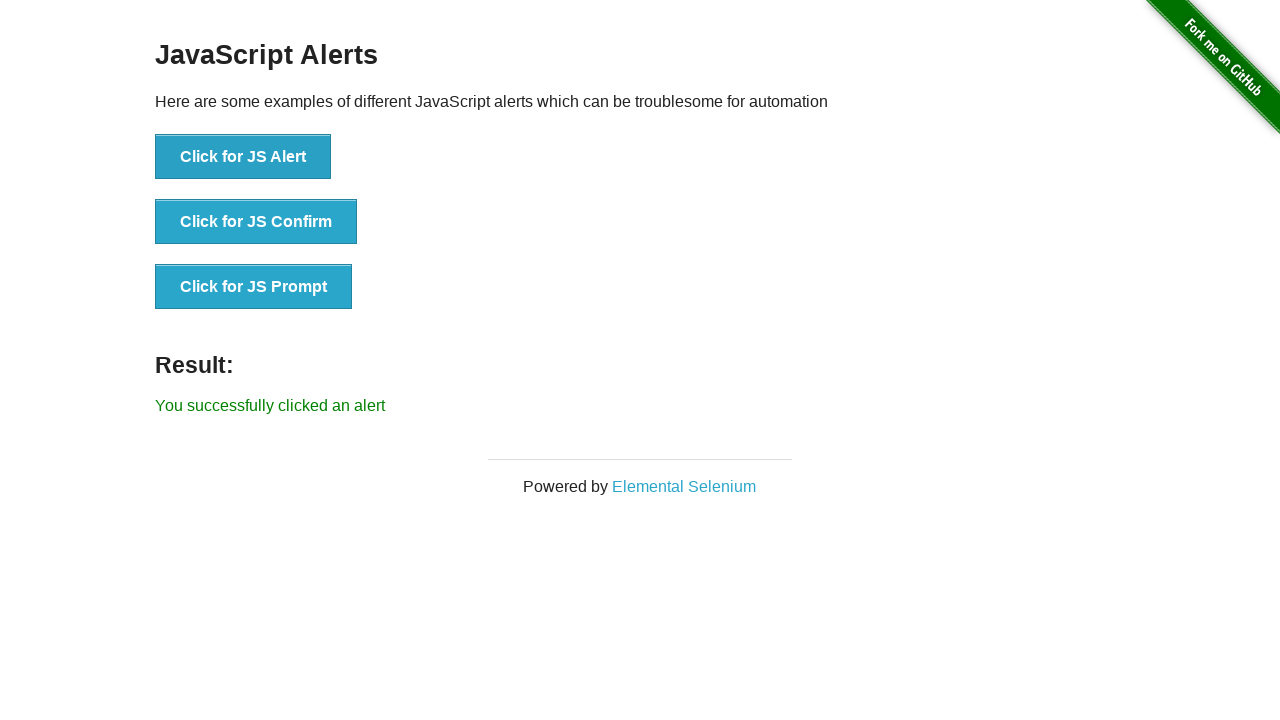

Set up dialog handler to accept alerts
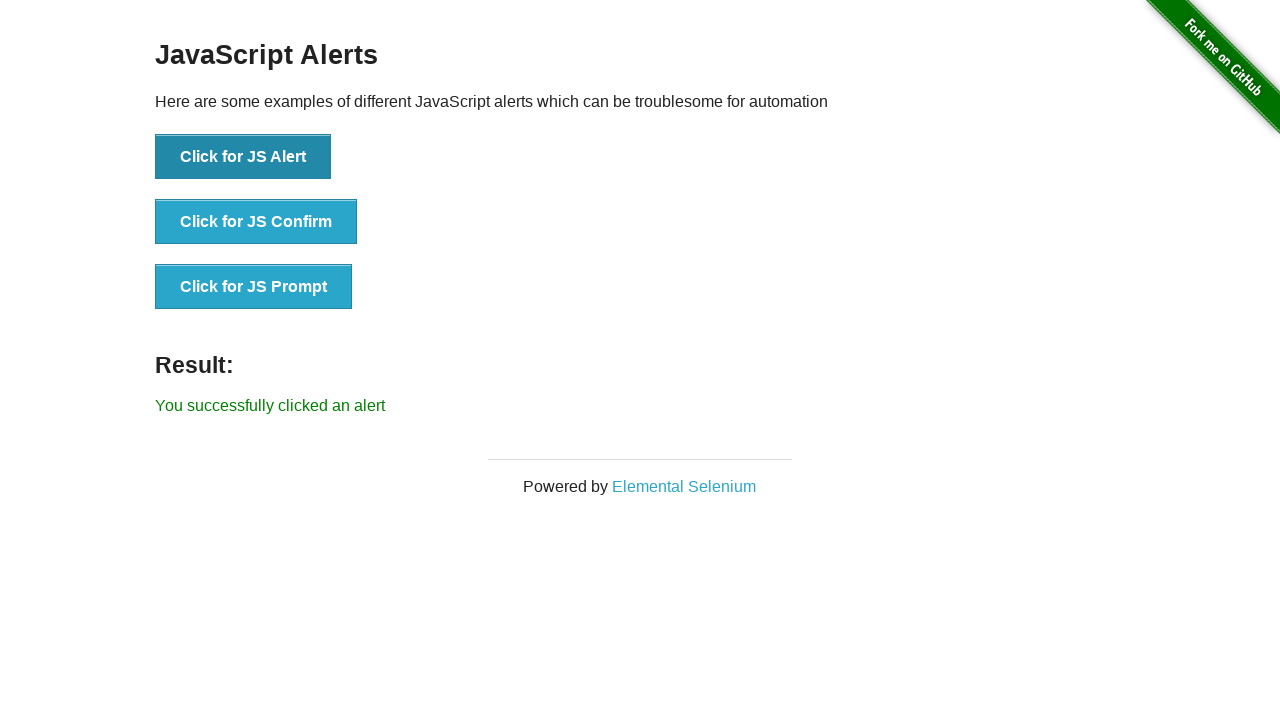

Clicked JS Alert button and accepted the alert dialog at (243, 157) on button[onclick='jsAlert()']
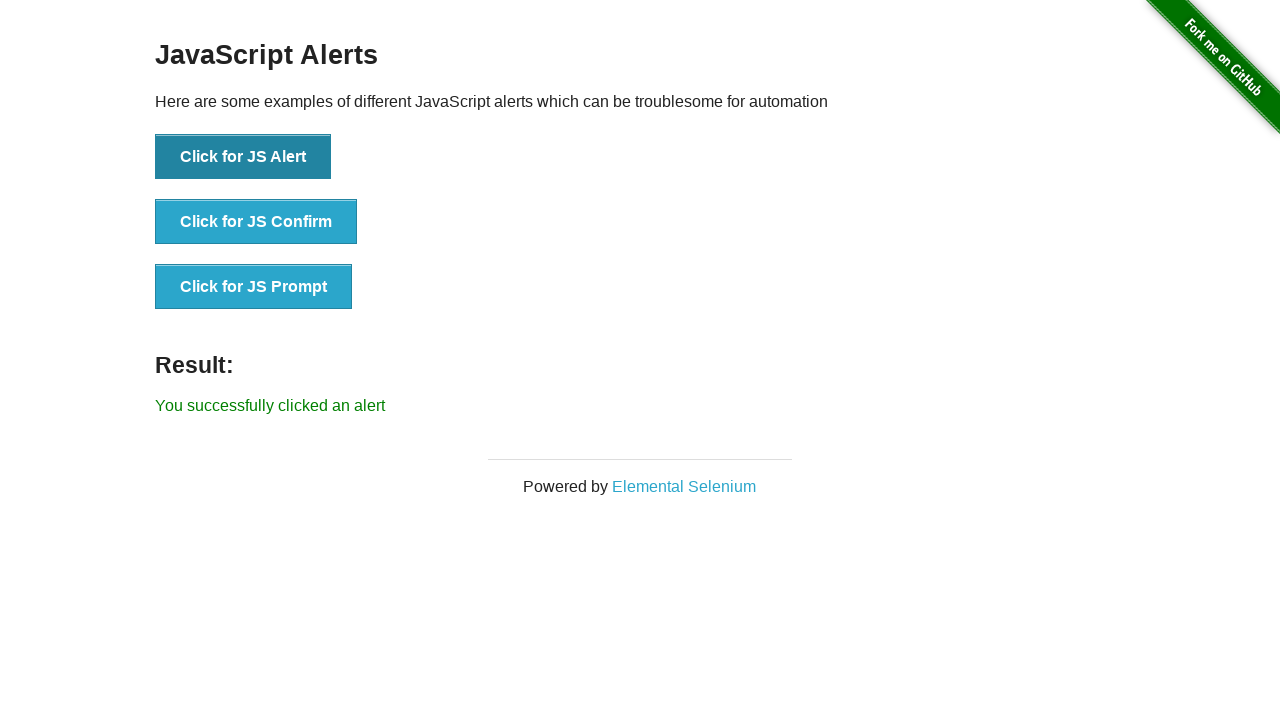

Waited for result message to appear
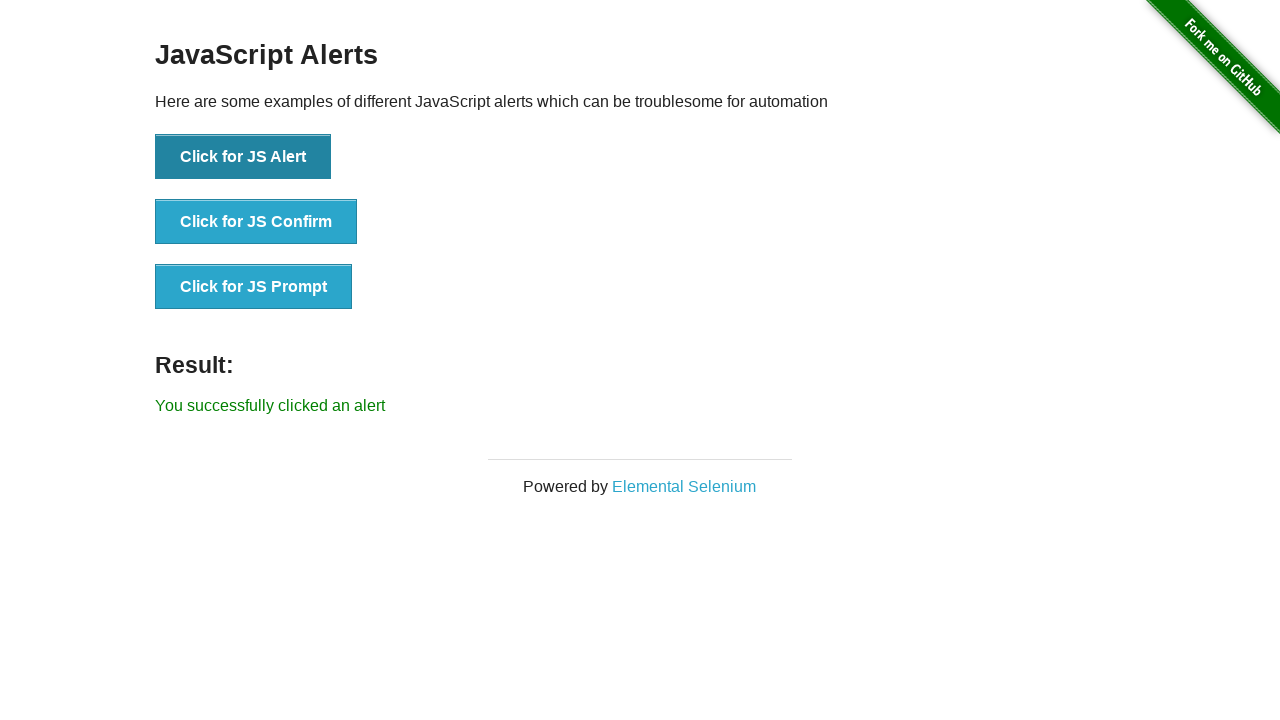

Retrieved result message text
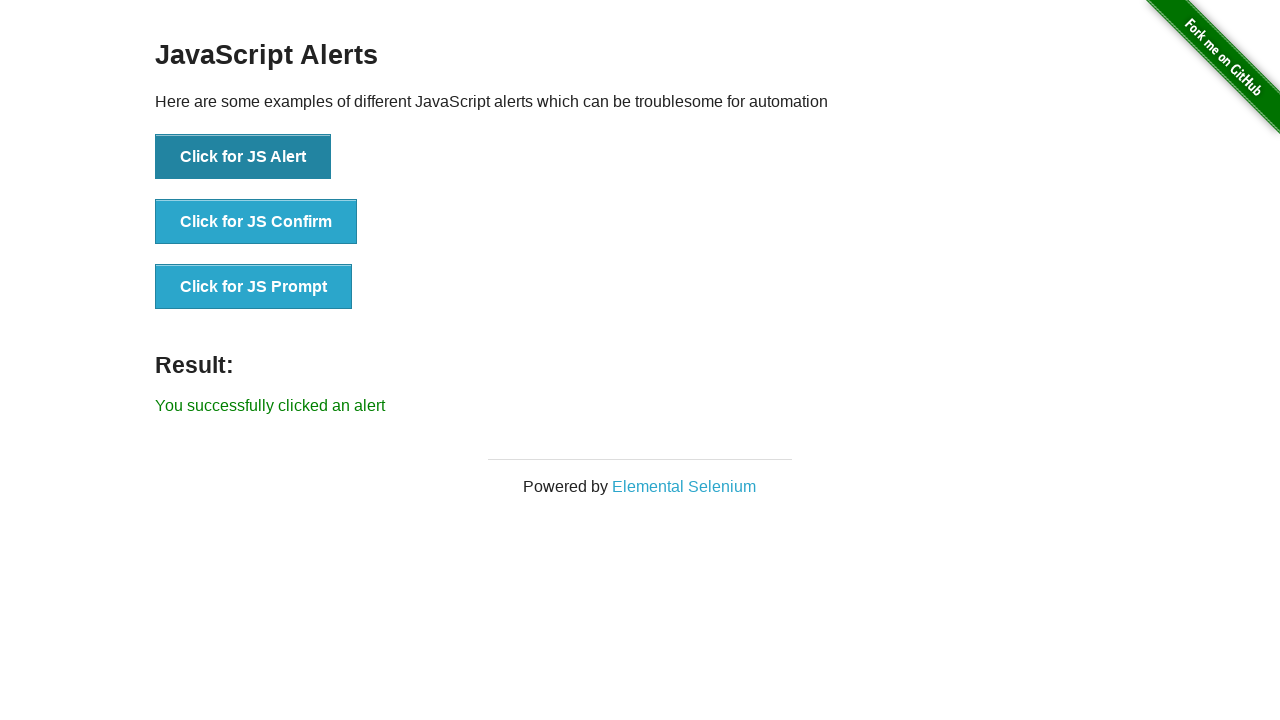

Verified result message equals 'You successfully clicked an alert'
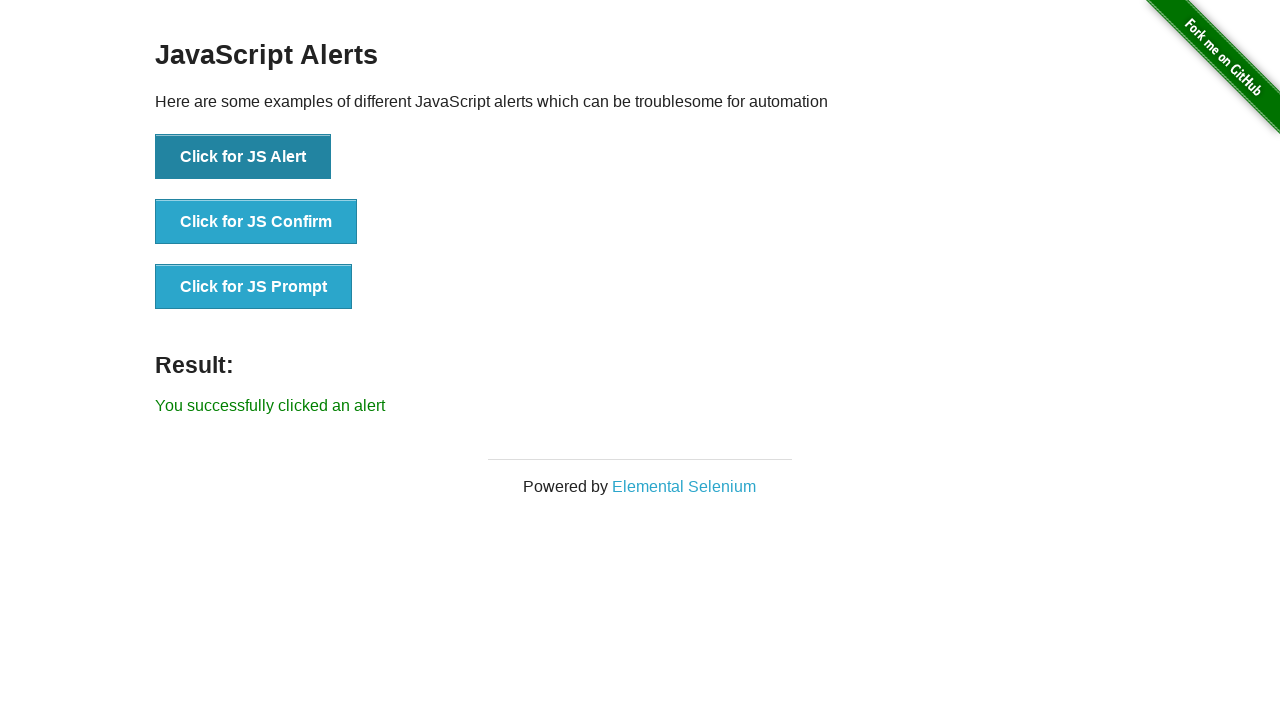

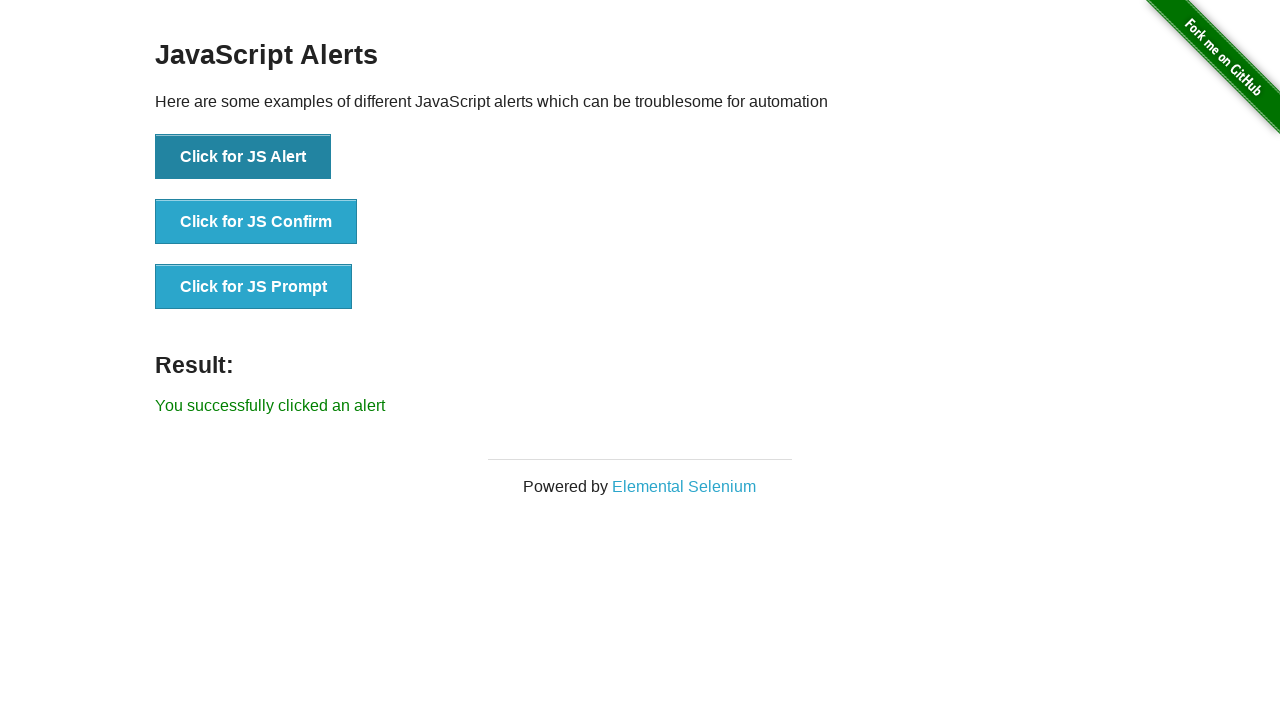